Tests adding a product to cart on an e-commerce practice site by finding a product with "Cucumber" in its name and clicking the ADD TO CART button for that product.

Starting URL: https://rahulshettyacademy.com/seleniumPractise/

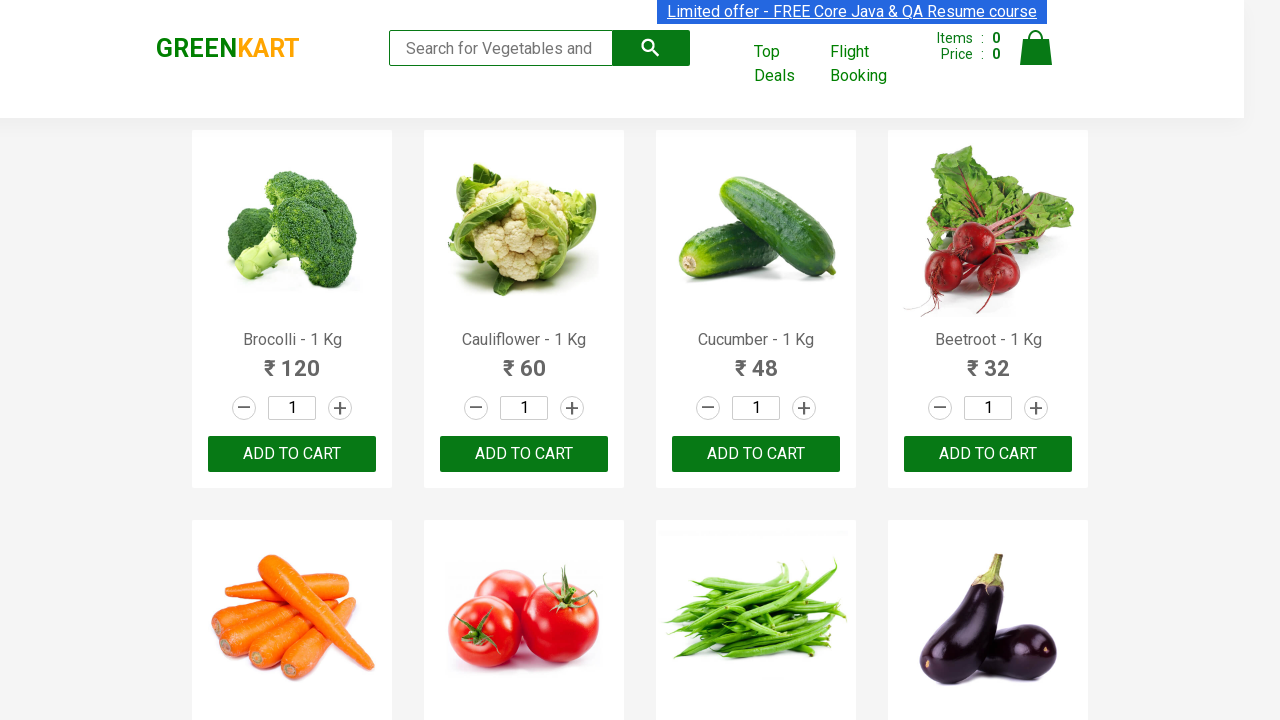

Waited for product names to load
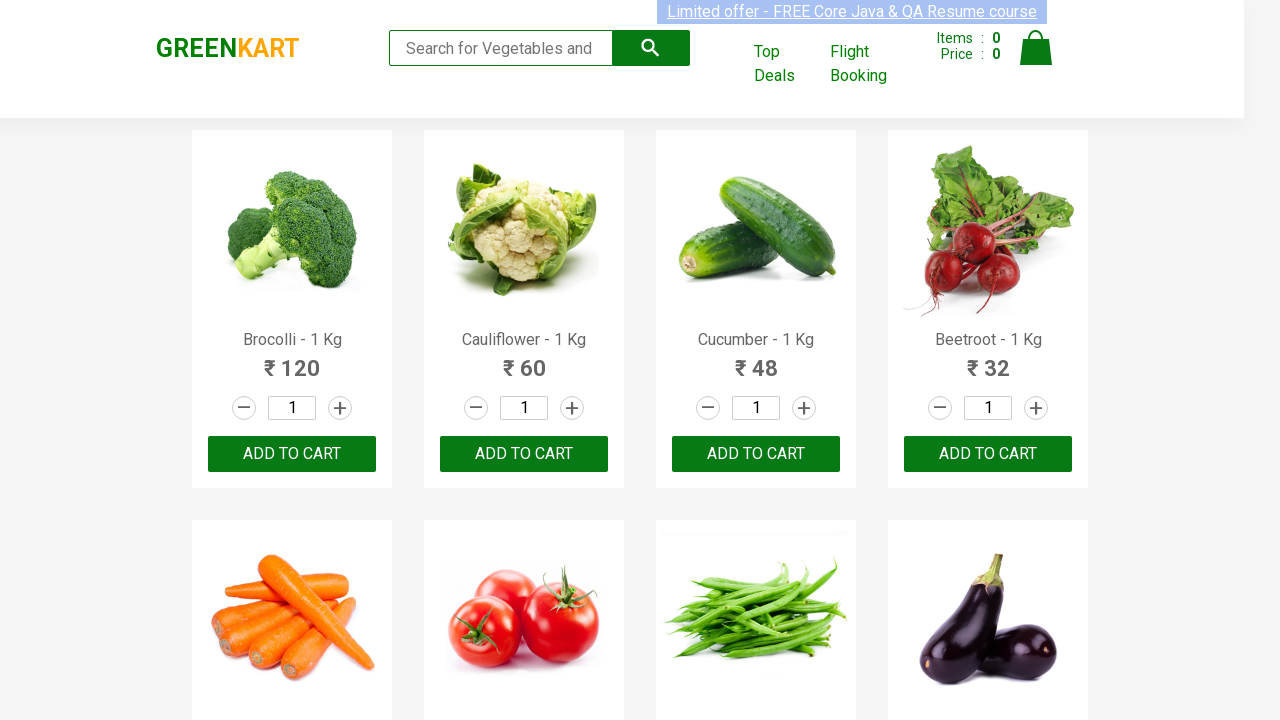

Retrieved all product name elements
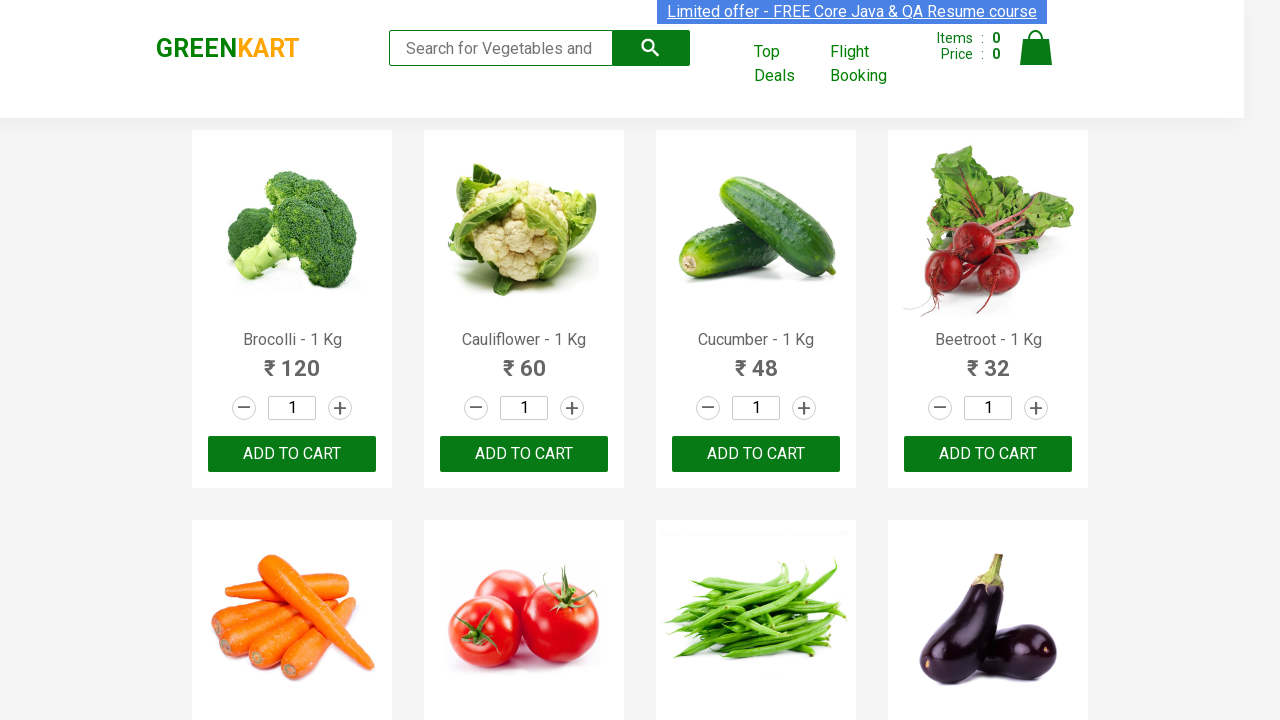

Checked product 1: 'Brocolli - 1 Kg'
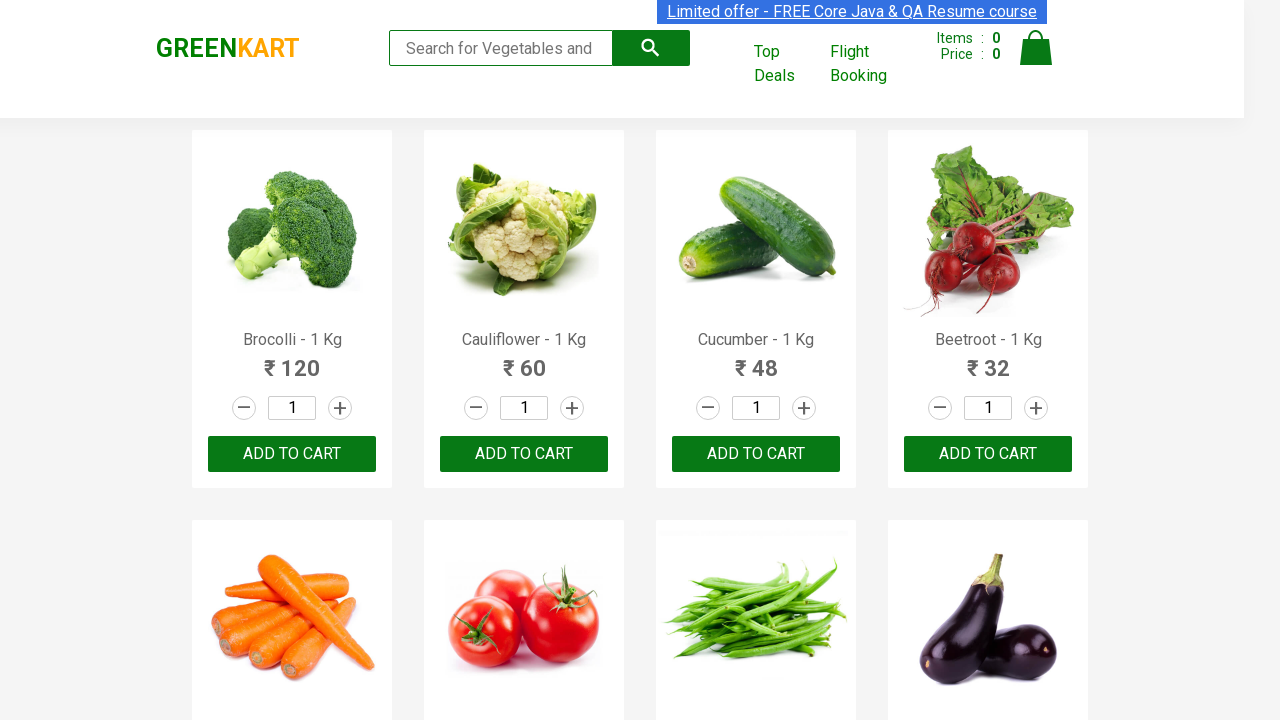

Checked product 2: 'Cauliflower - 1 Kg'
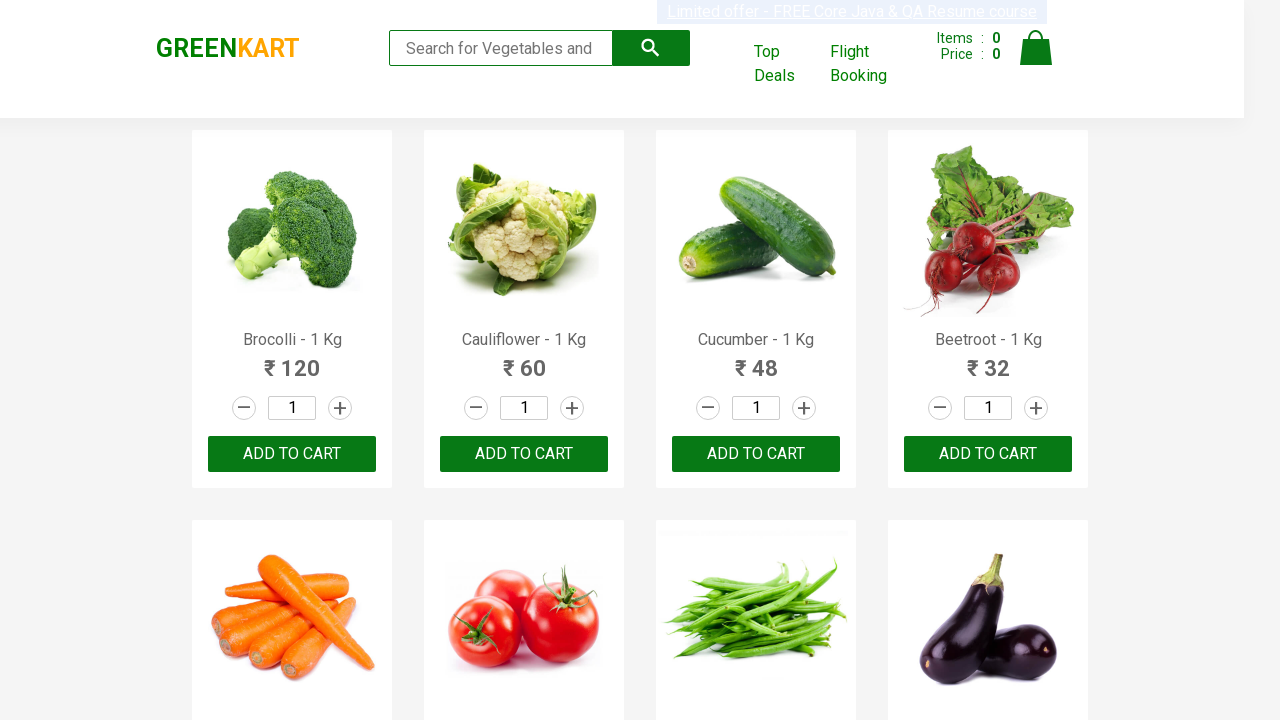

Checked product 3: 'Cucumber - 1 Kg'
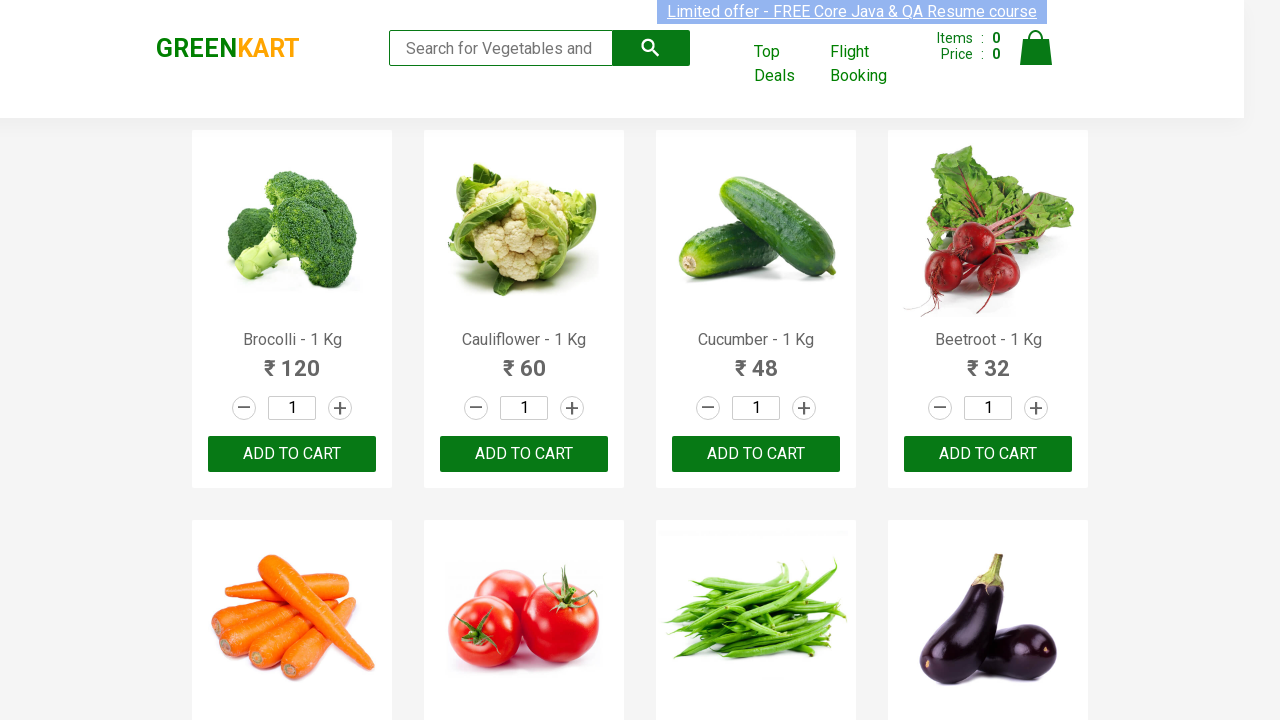

Retrieved all ADD TO CART buttons
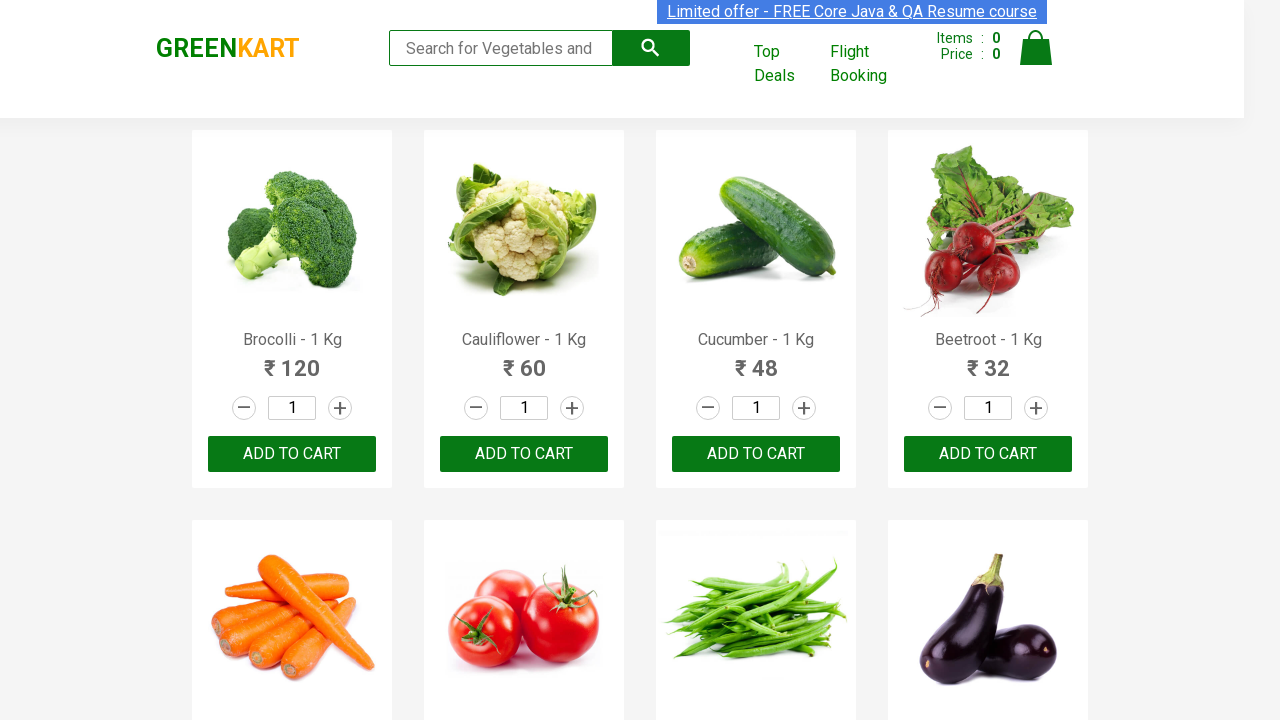

Clicked ADD TO CART button for product containing 'Cucumber'
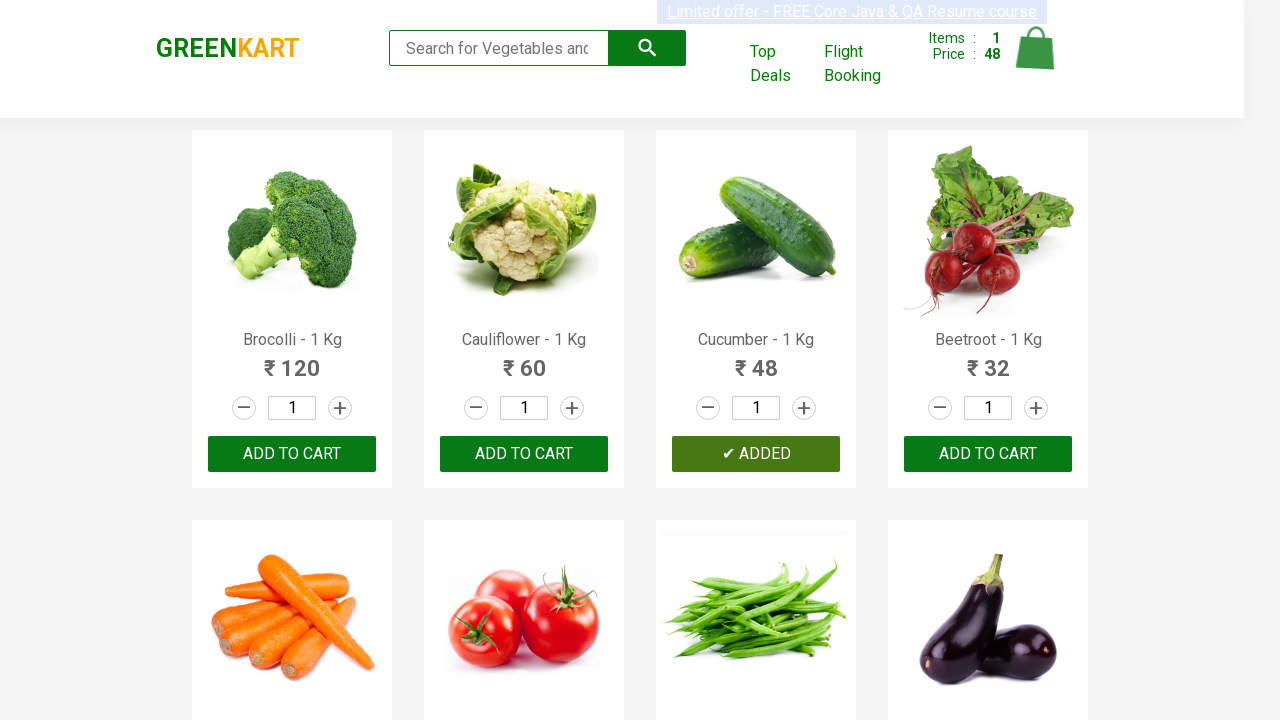

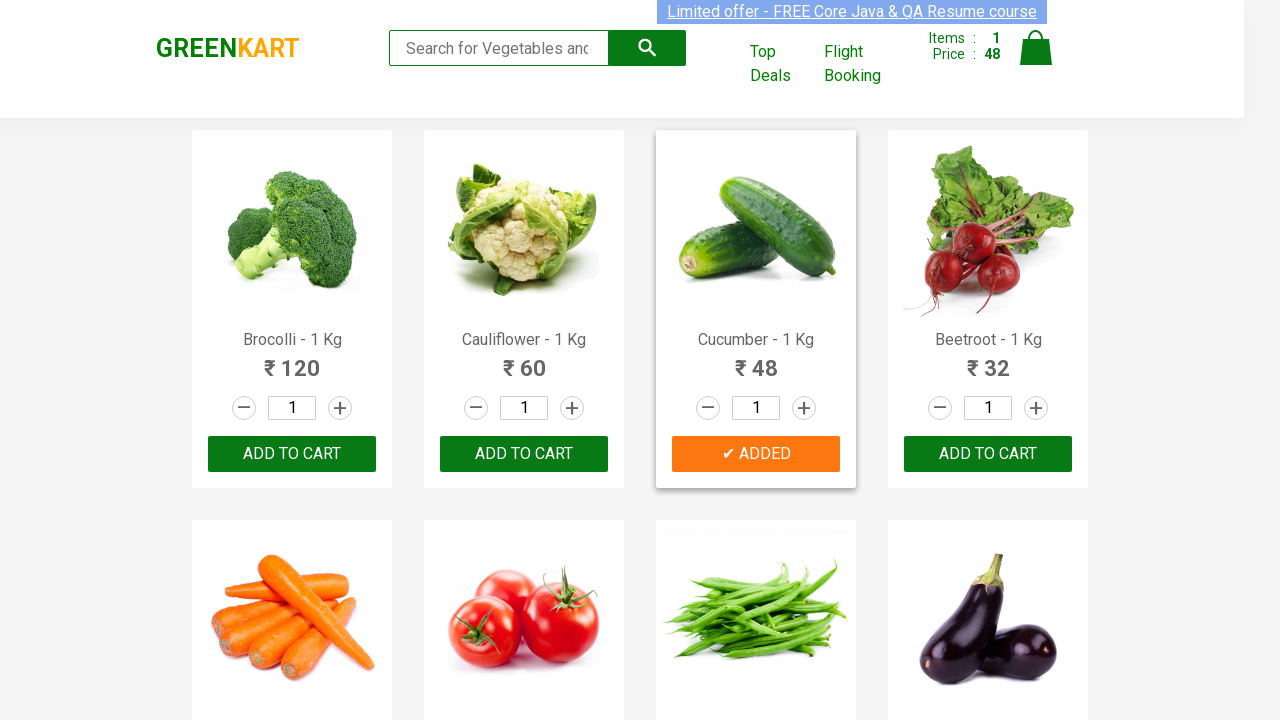